Complete flow test: clicks Start, waits for loading bar to disappear, and verifies Hello World text

Starting URL: https://the-internet.herokuapp.com/dynamic_loading/2

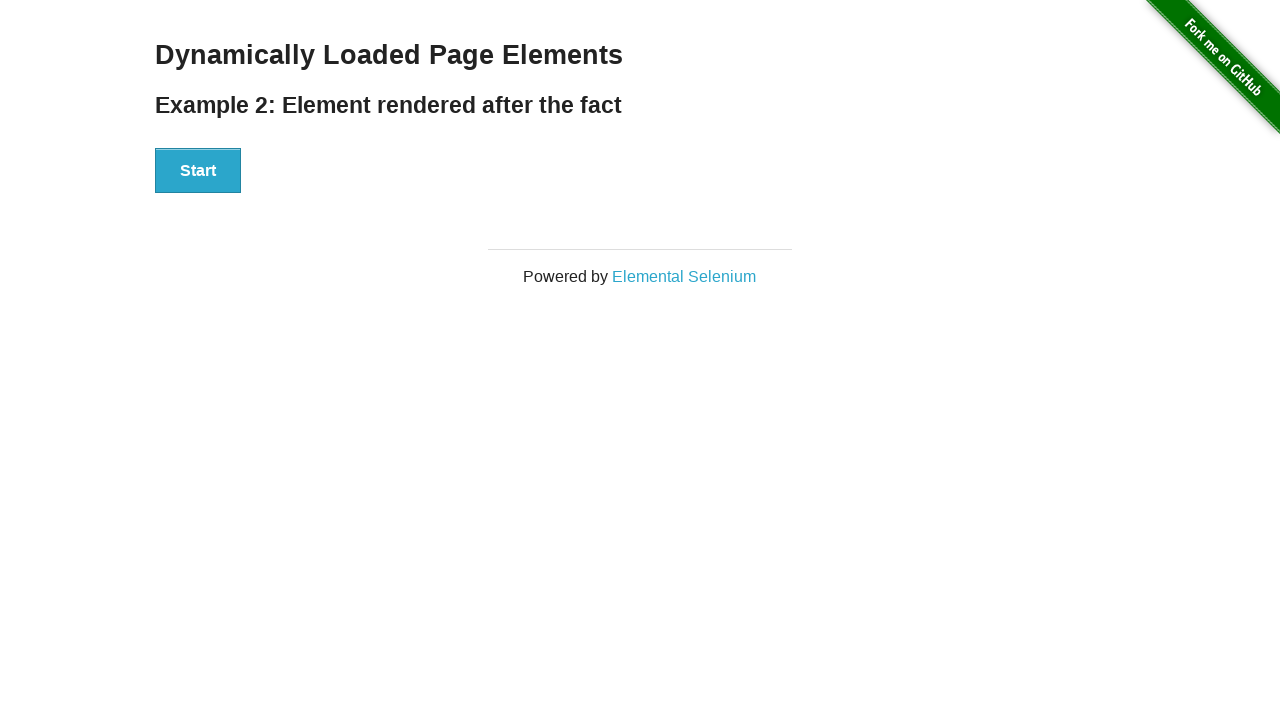

Clicked the Start button at (198, 171) on xpath=//button[text()='Start']
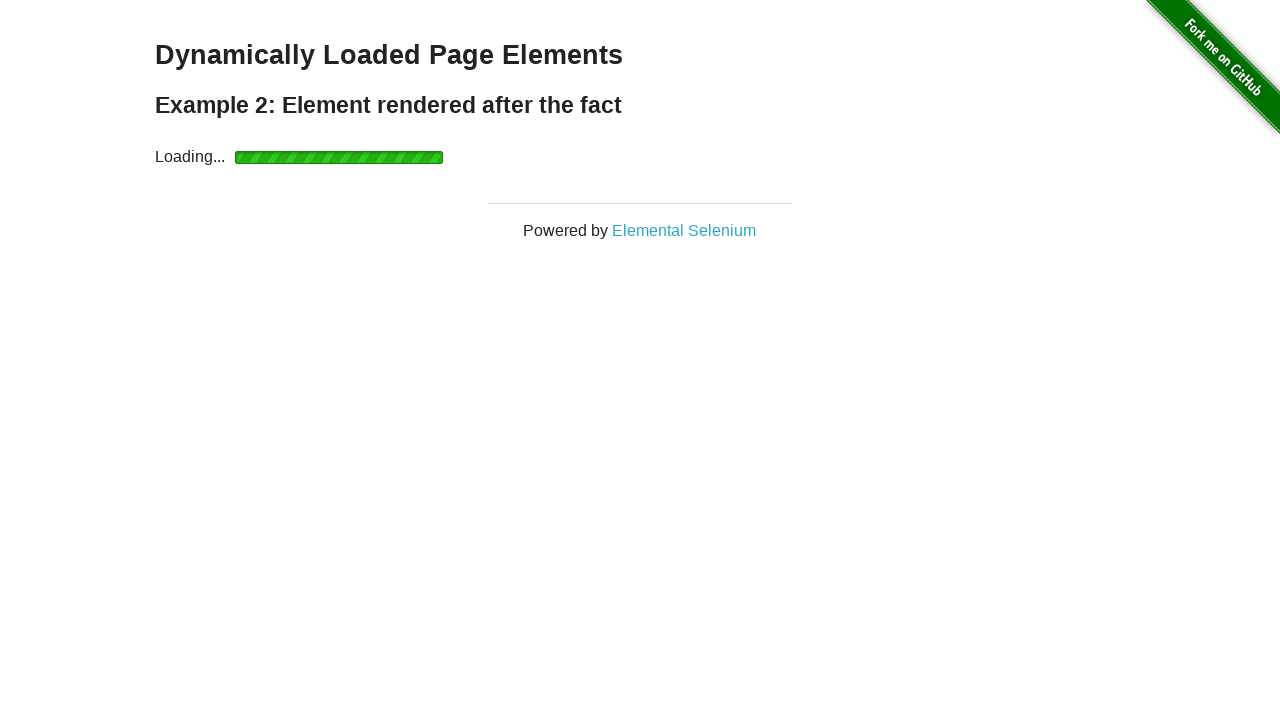

Loading bar appeared
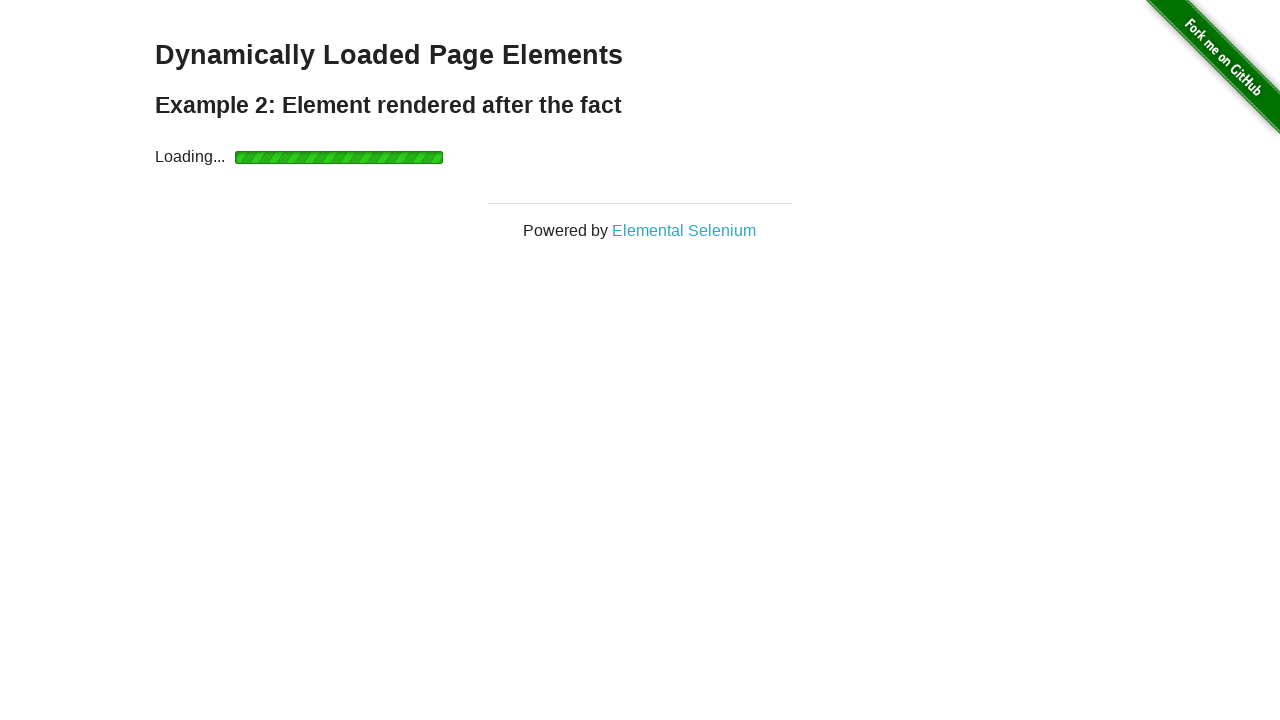

Loading bar disappeared
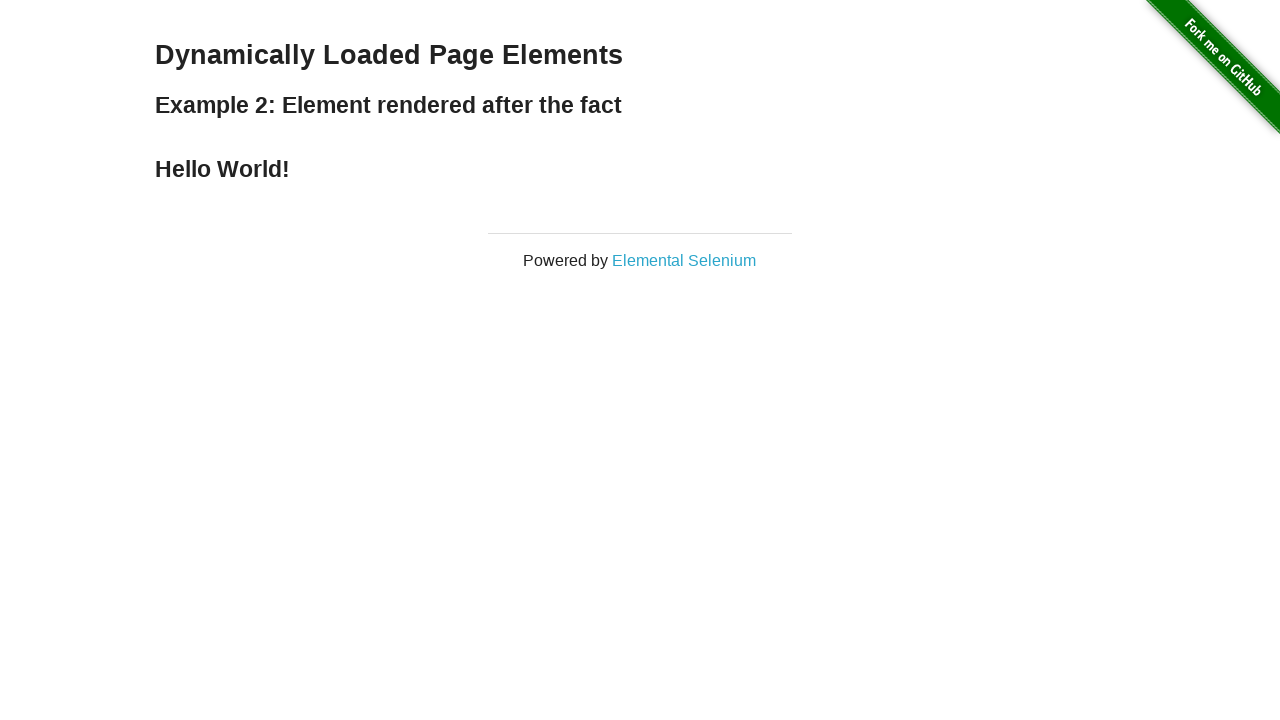

Hello World text is displayed
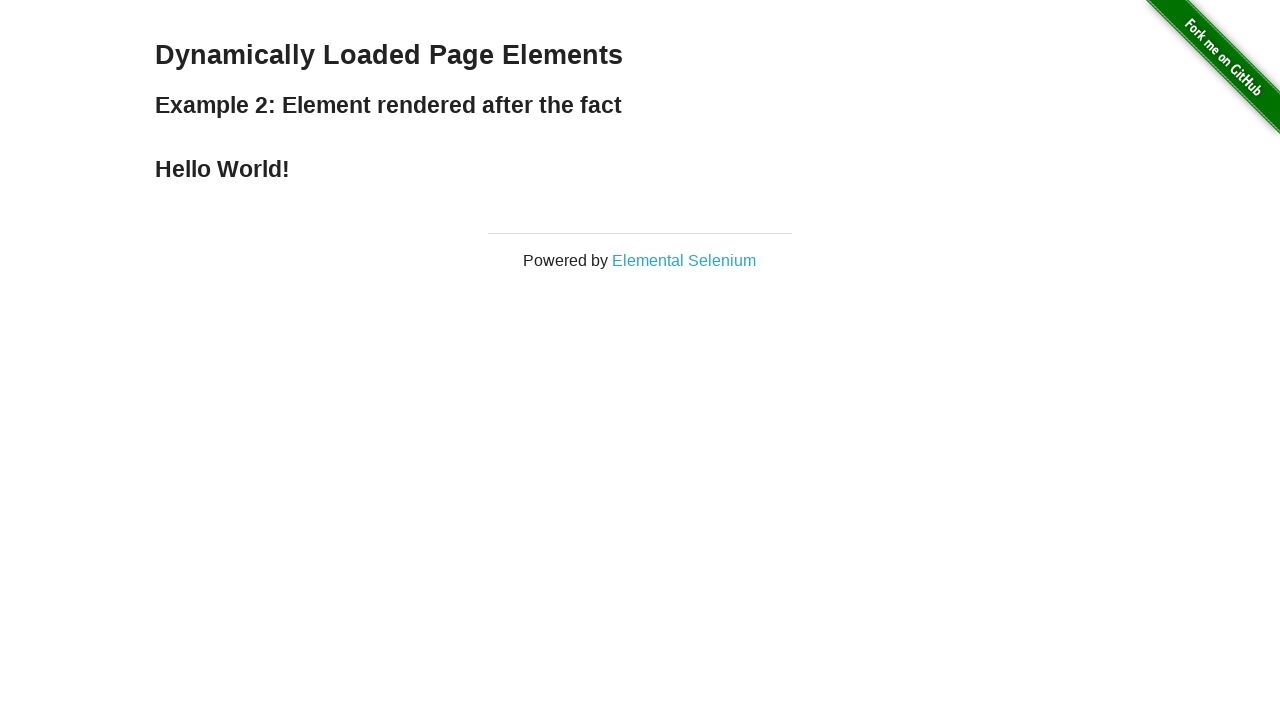

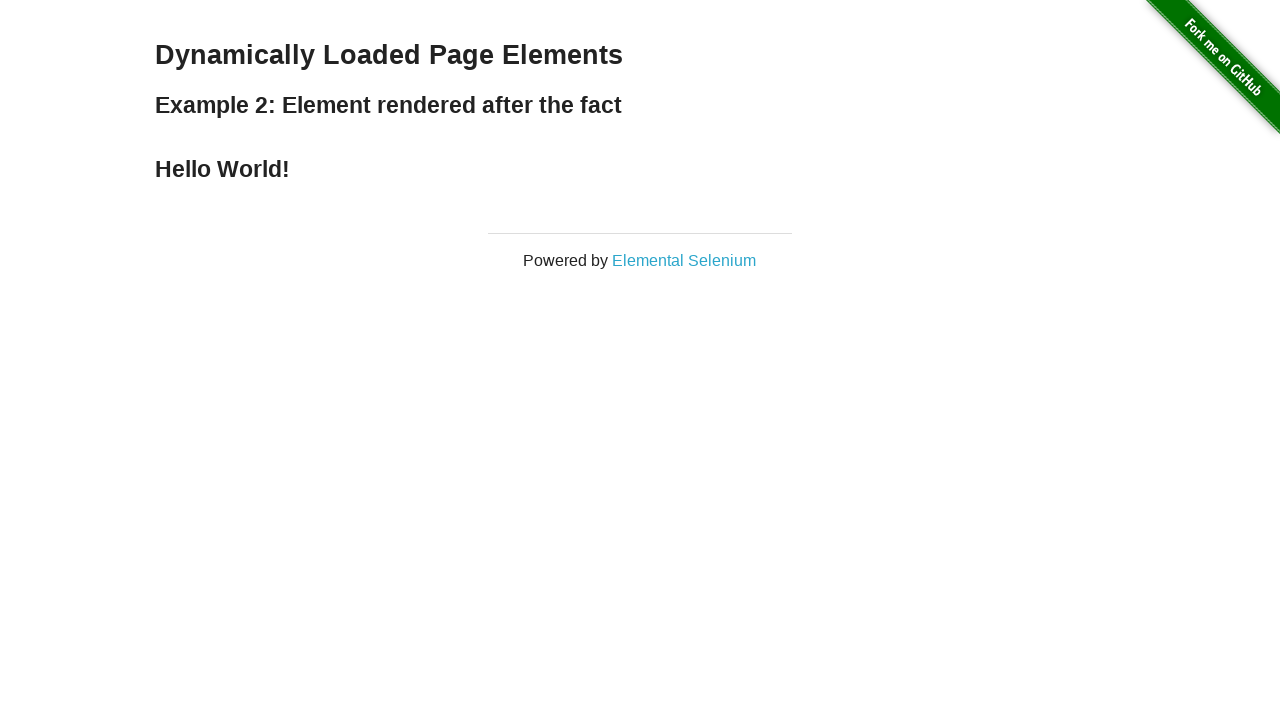